Navigates to the Shifting Content example page and verifies menu elements are present by iterating through them

Starting URL: https://the-internet.herokuapp.com/

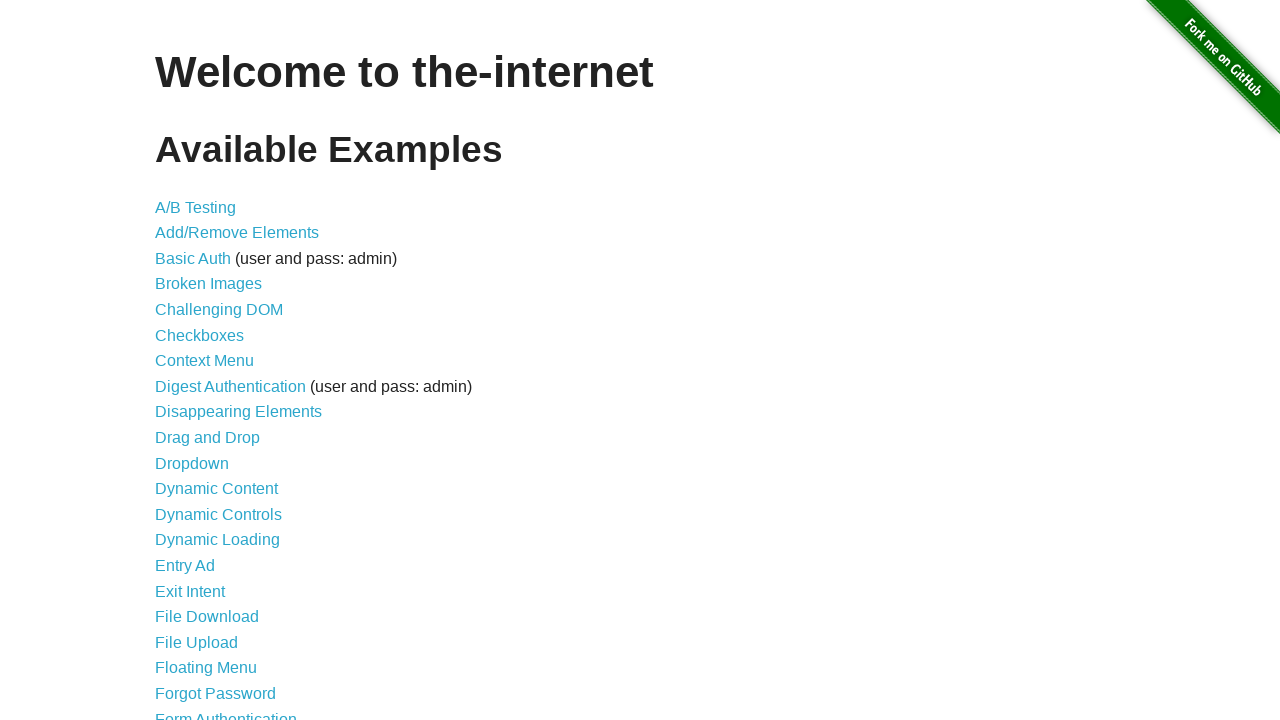

Clicked on Shifting Content link at (212, 523) on text=Shifting Content
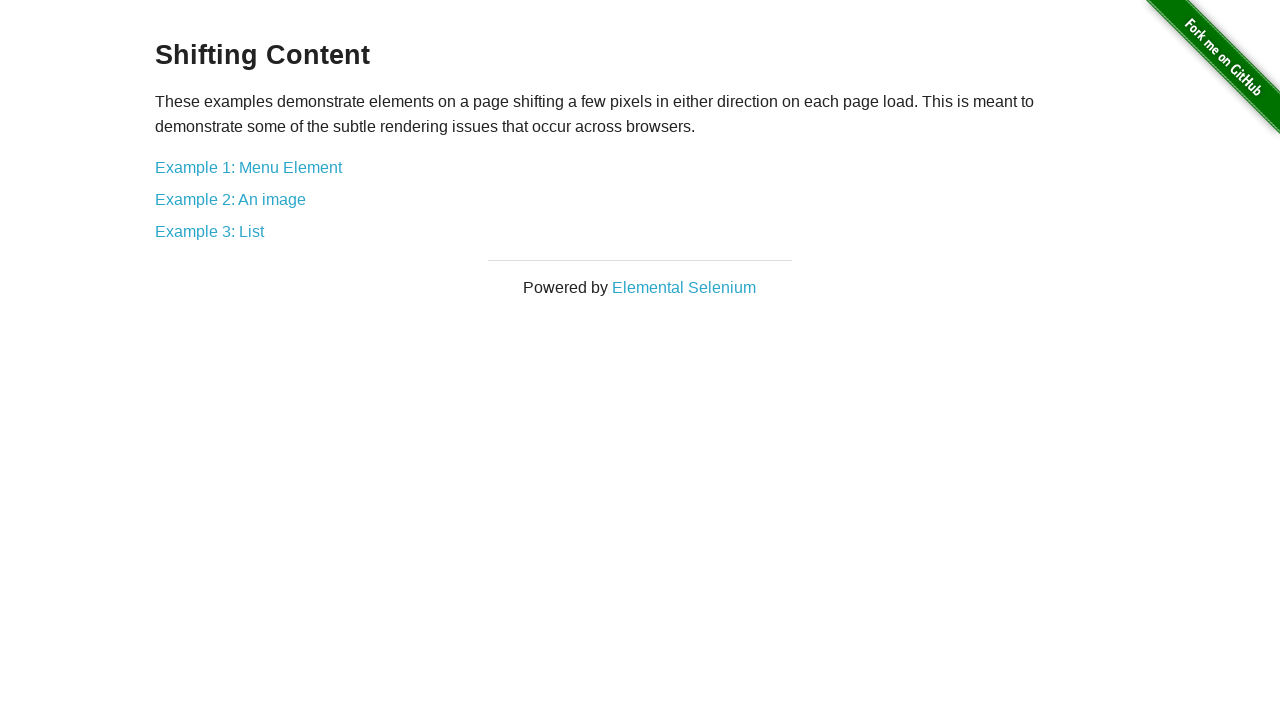

Clicked on Example 1: Menu Element link at (248, 167) on text=Example 1: Menu Element
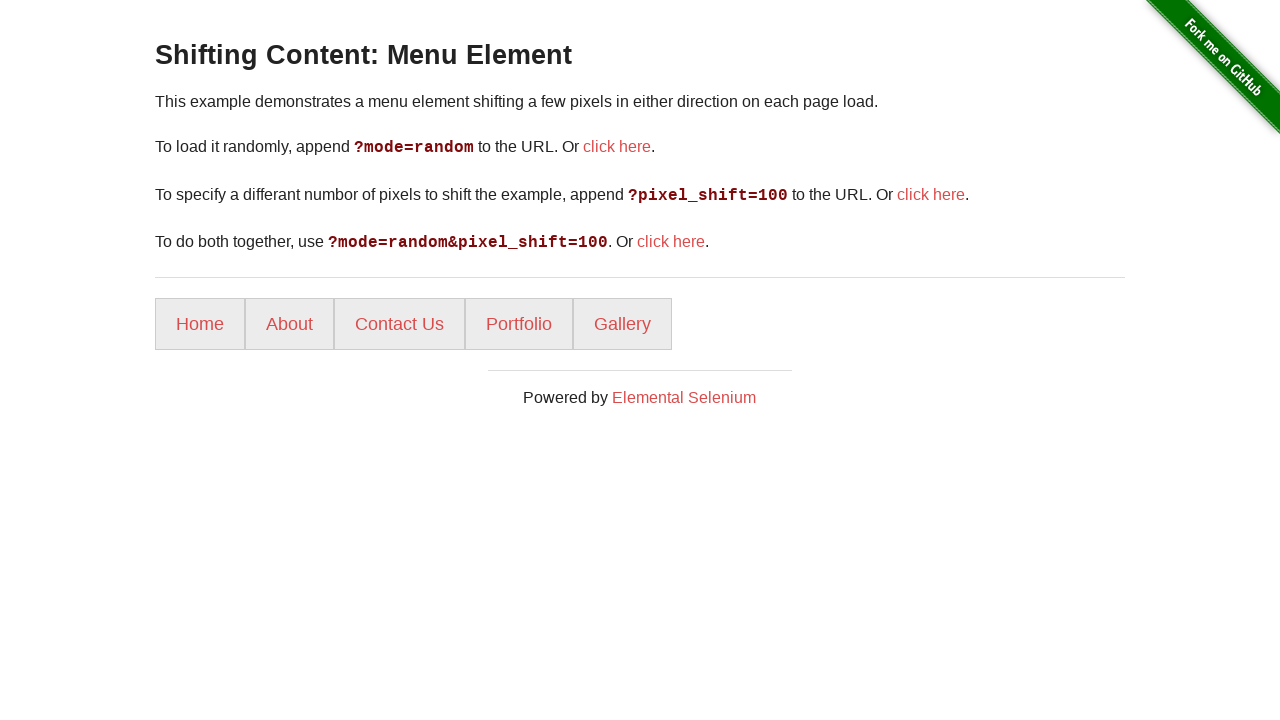

Menu elements loaded and became visible
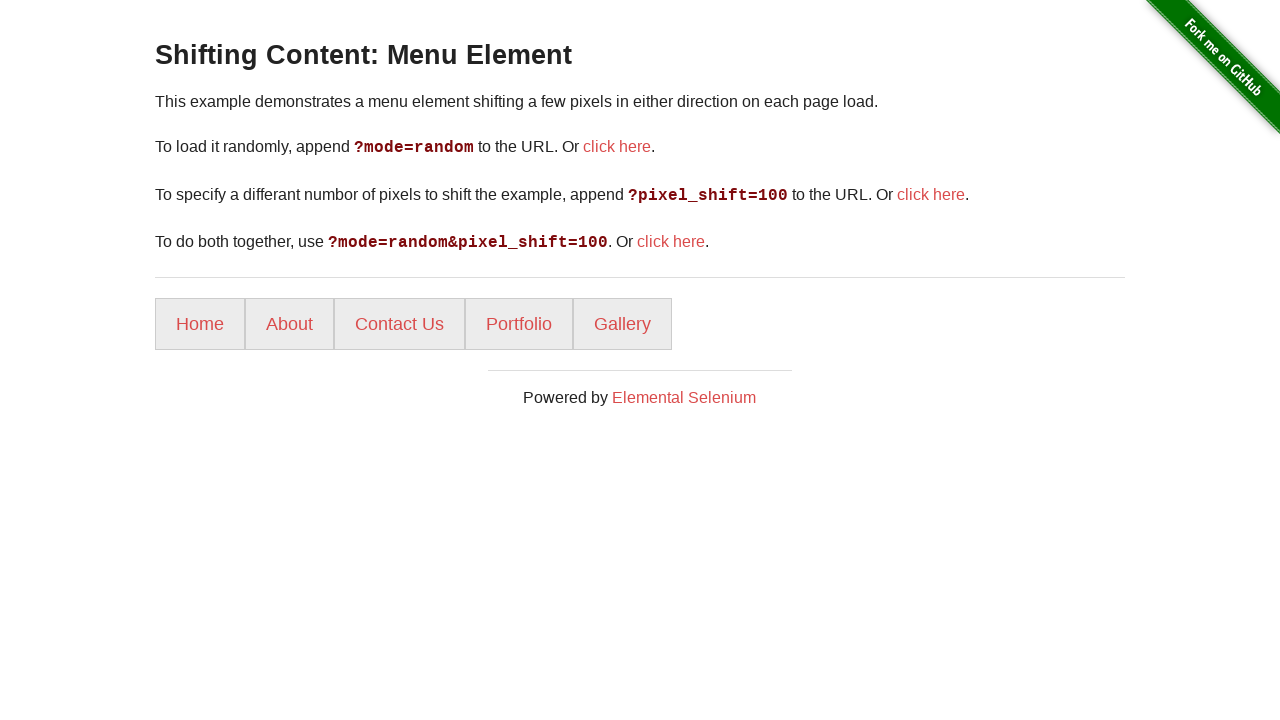

Retrieved all menu elements from the page
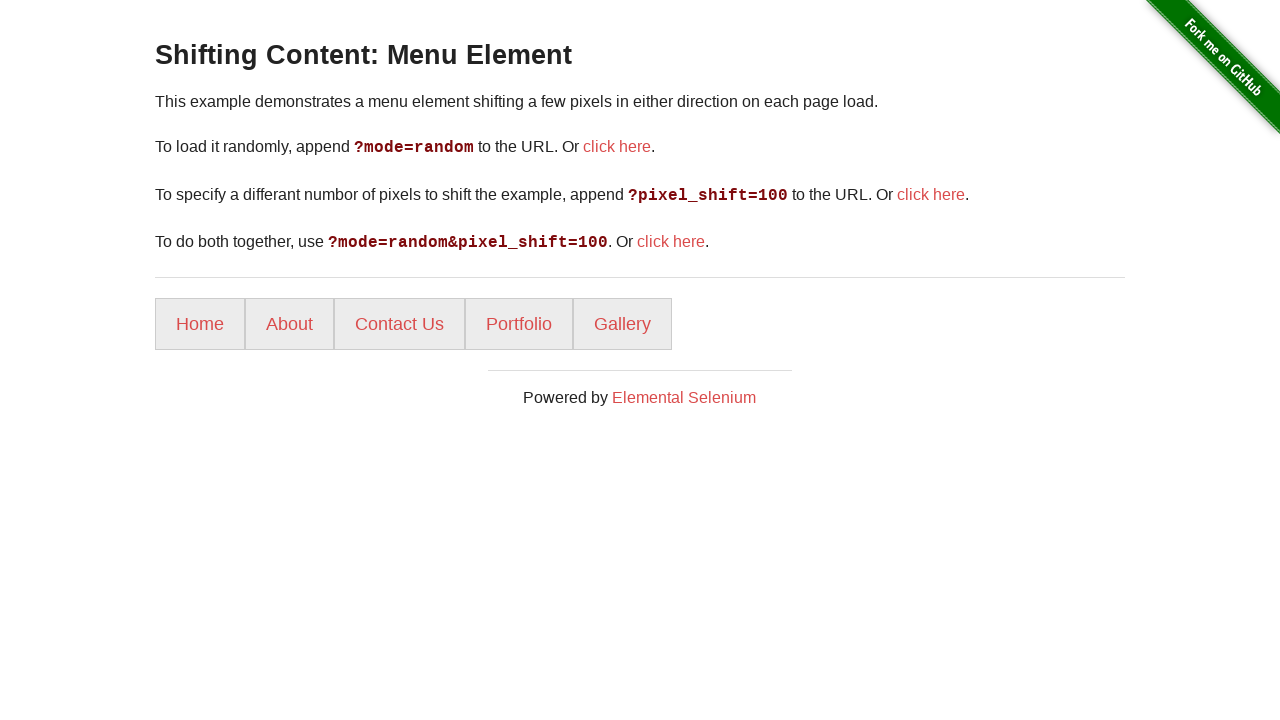

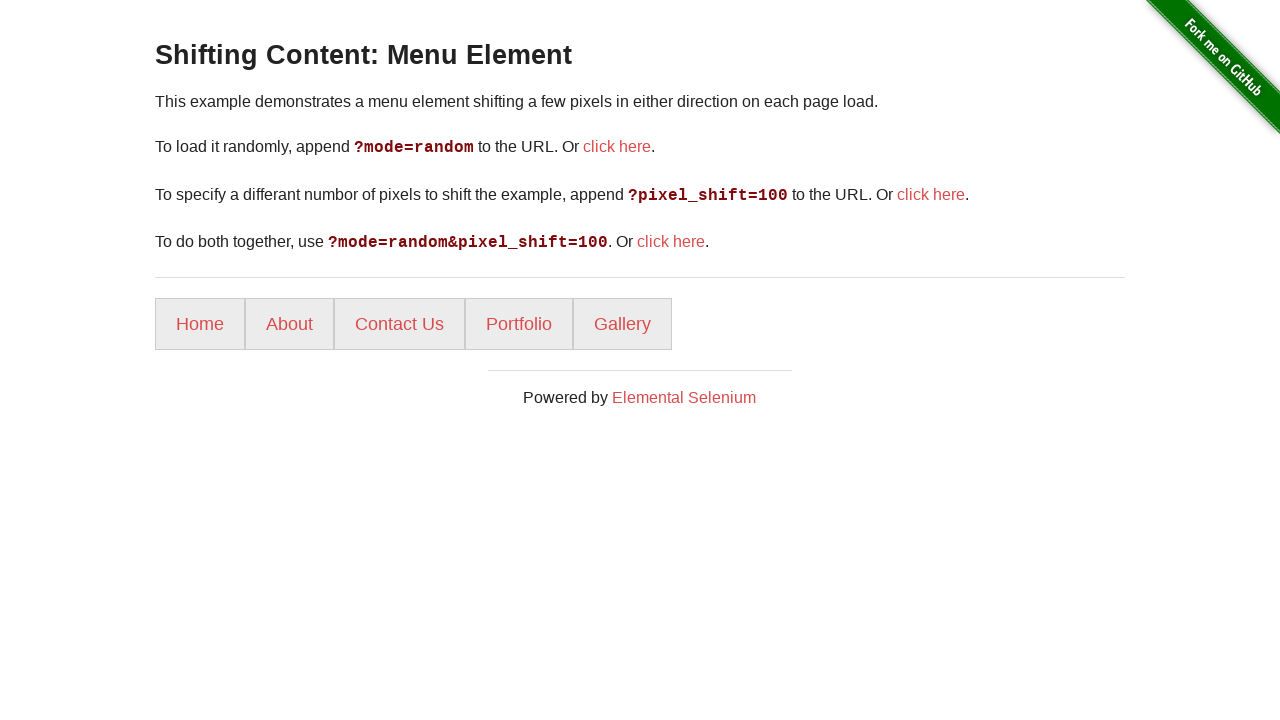